Tests the flight booking form by entering a source city (Hyderabad) in the one-way flight form's source input field

Starting URL: https://dummy-tickets.com/buyticket

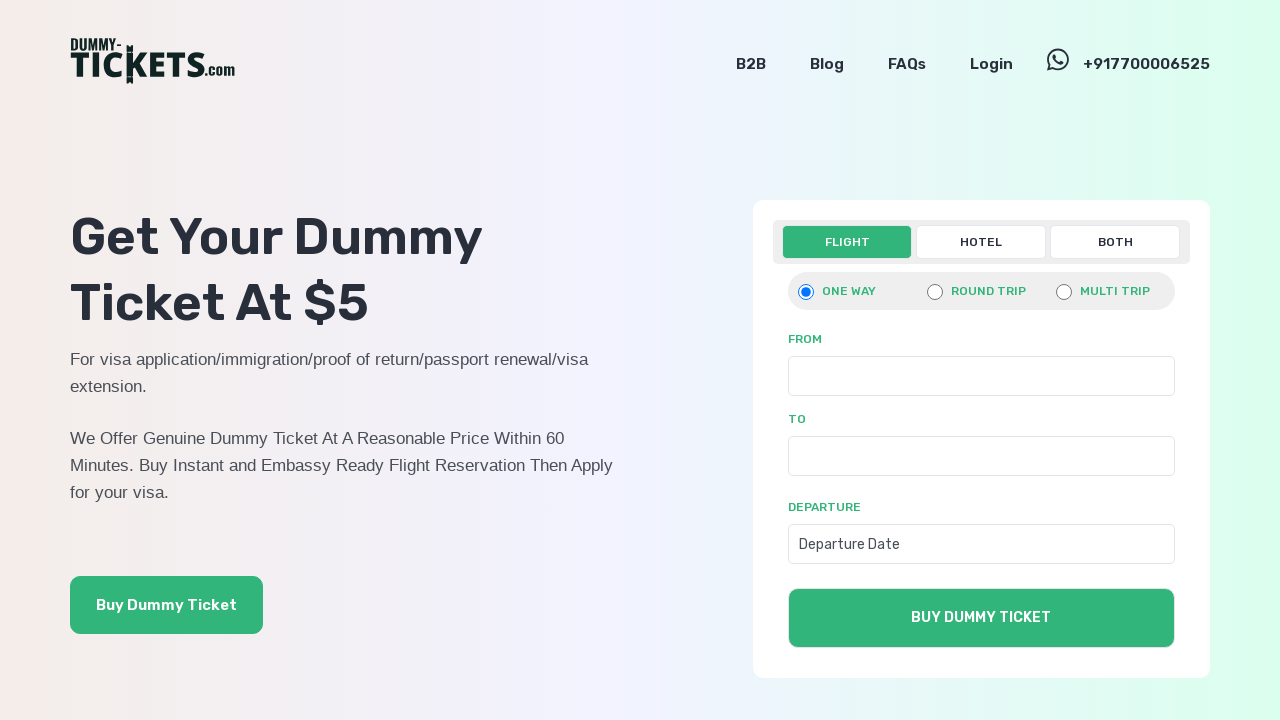

Filled source city field with 'Hyderabad' in the one-way flight form on form#flight_oneway input[name='source[]']
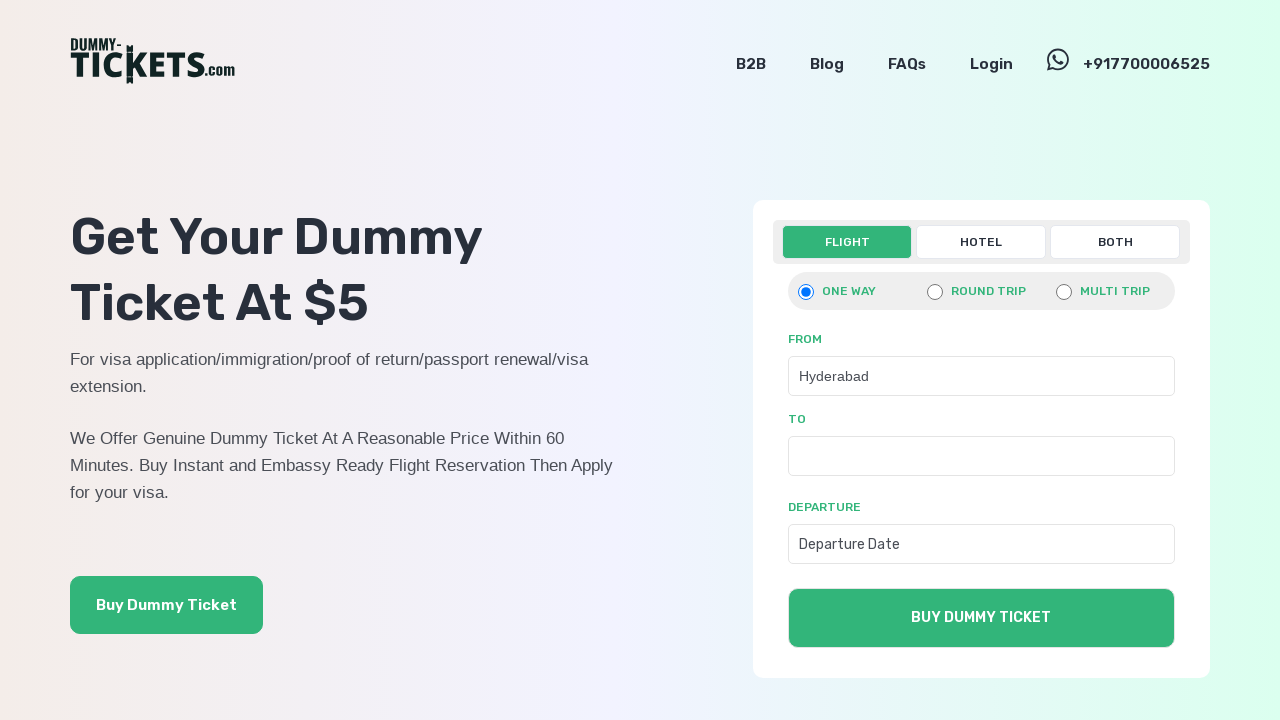

Waited 1000ms for autocomplete suggestions to appear
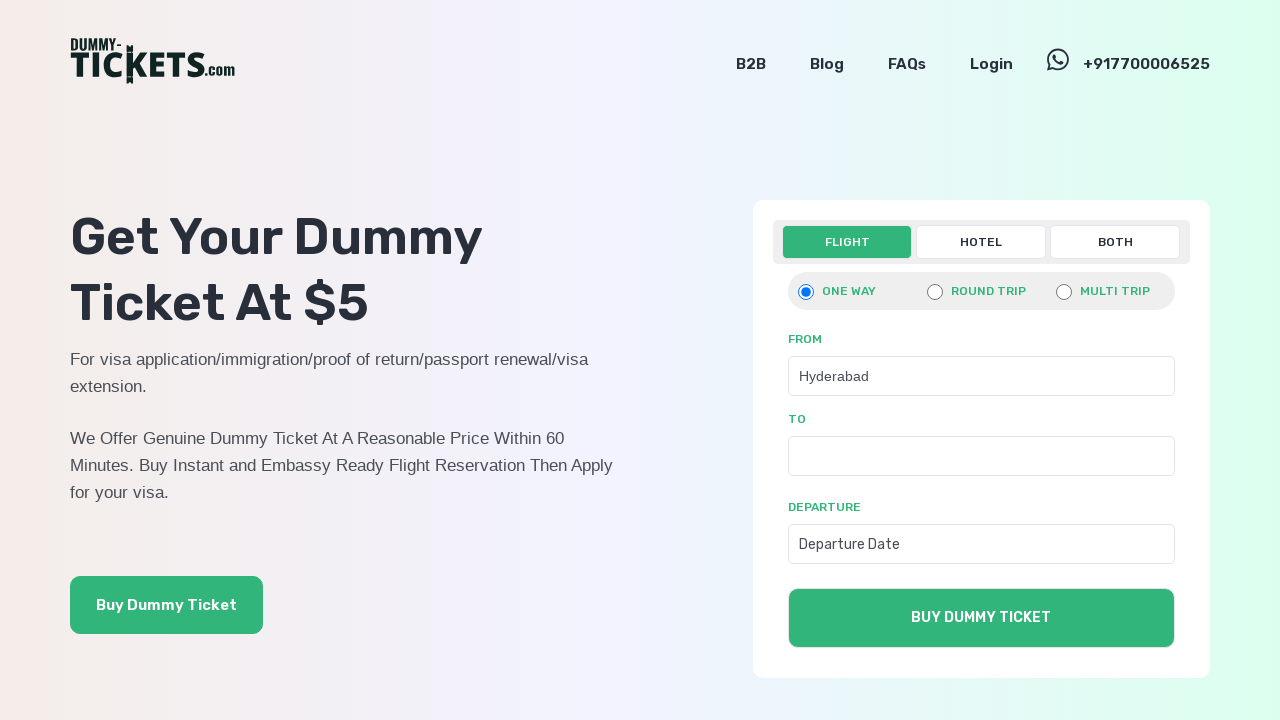

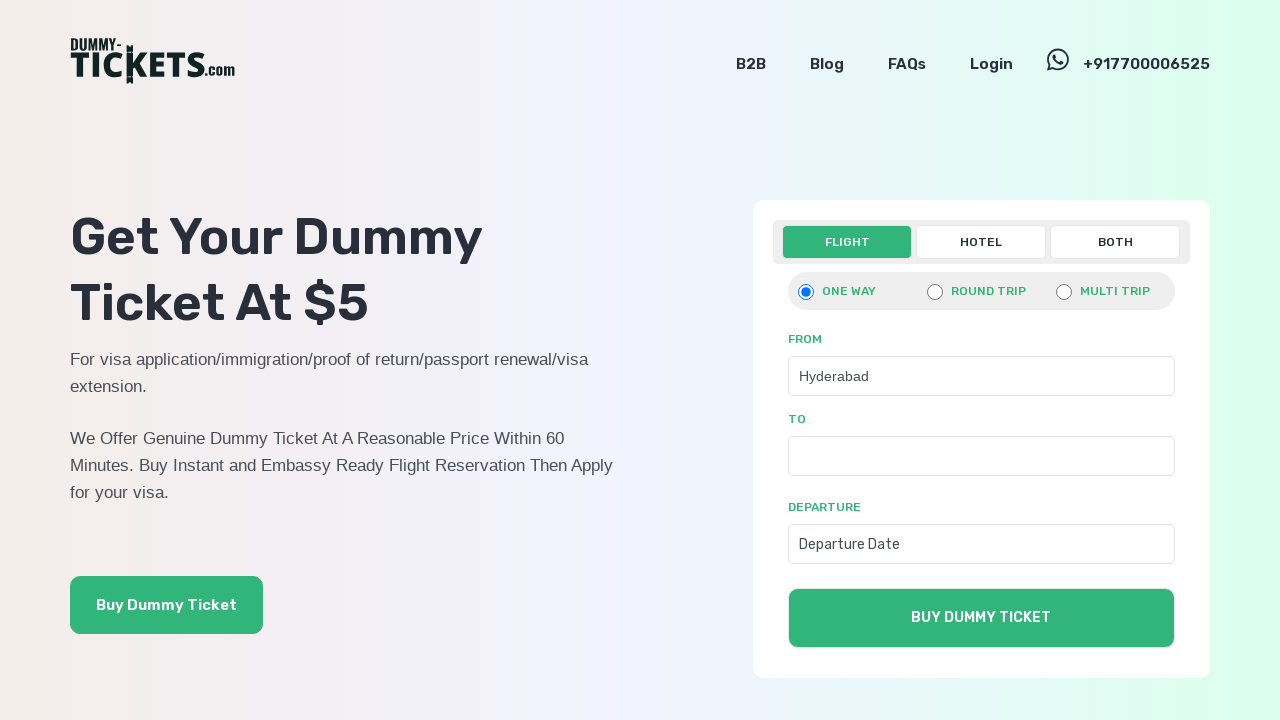